Tests the calculator's multiplication operation using scientific notation (2e2 * 1.5) and verifying the result is 300

Starting URL: https://calculatorhtml.onrender.com/

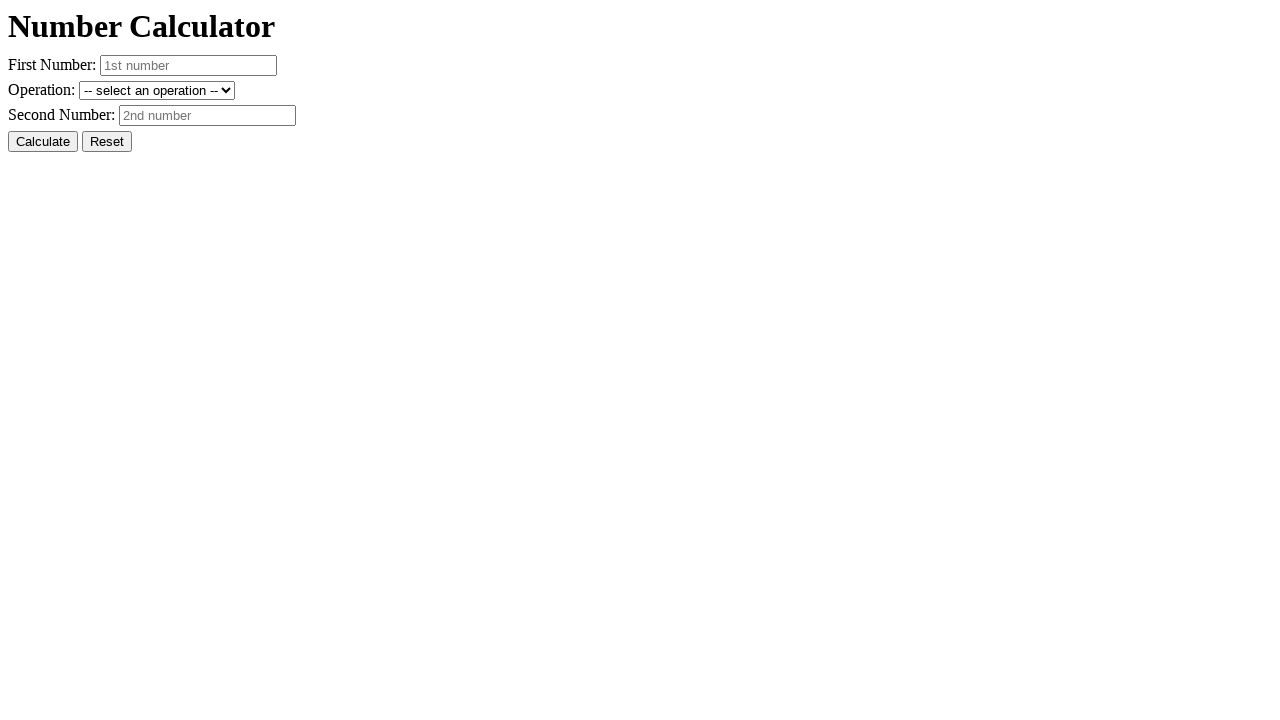

Clicked Reset button to clear previous values at (107, 142) on #resetButton
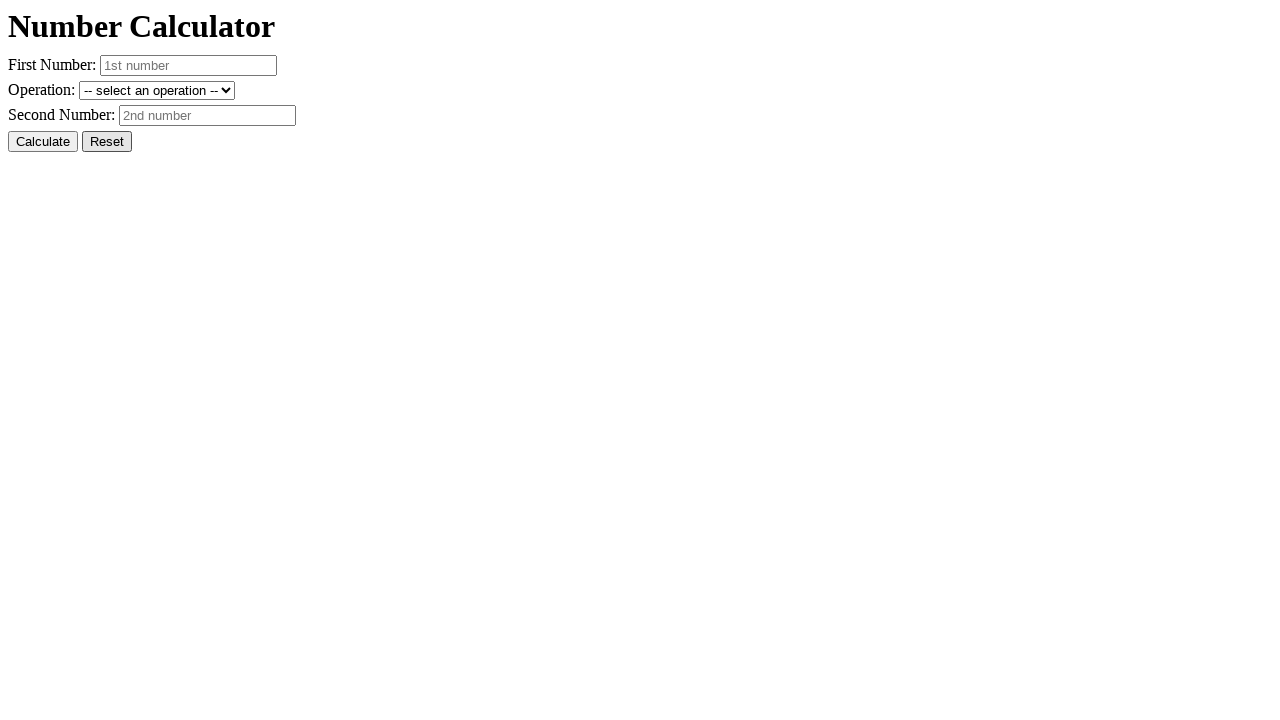

Filled number1 field with '2e2' (scientific notation for 200) on #number1
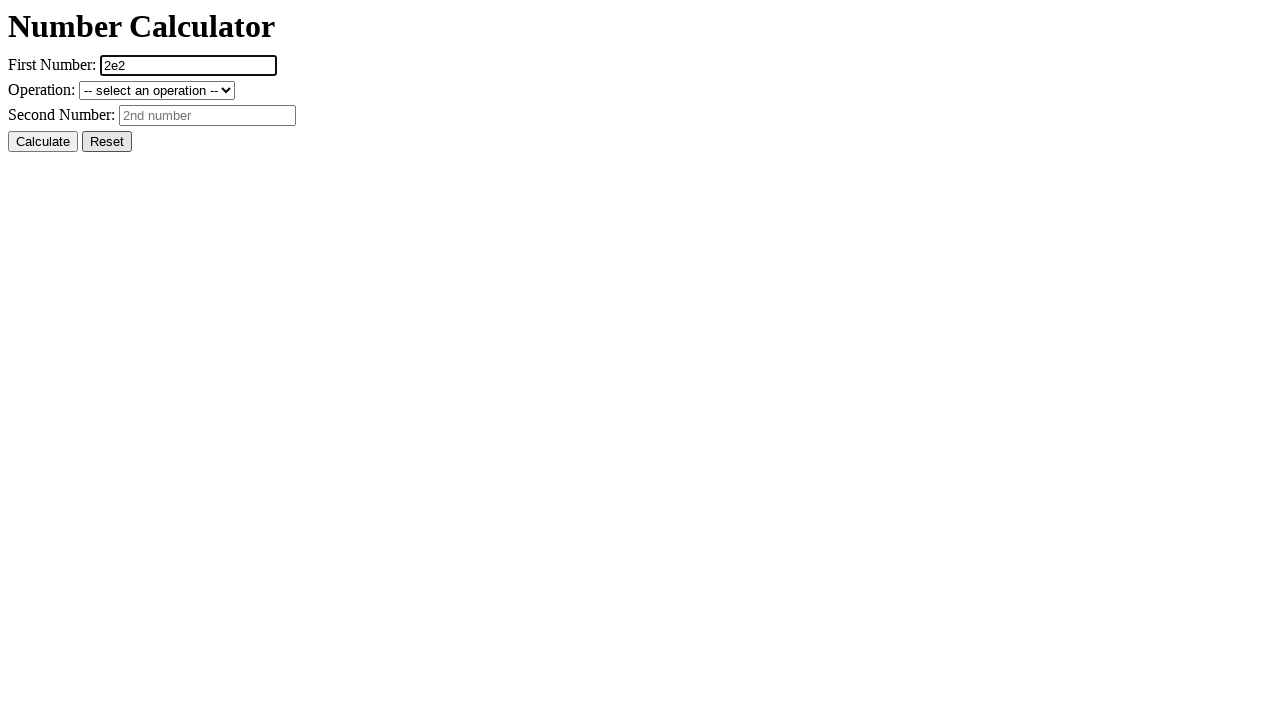

Filled number2 field with '1.5' on #number2
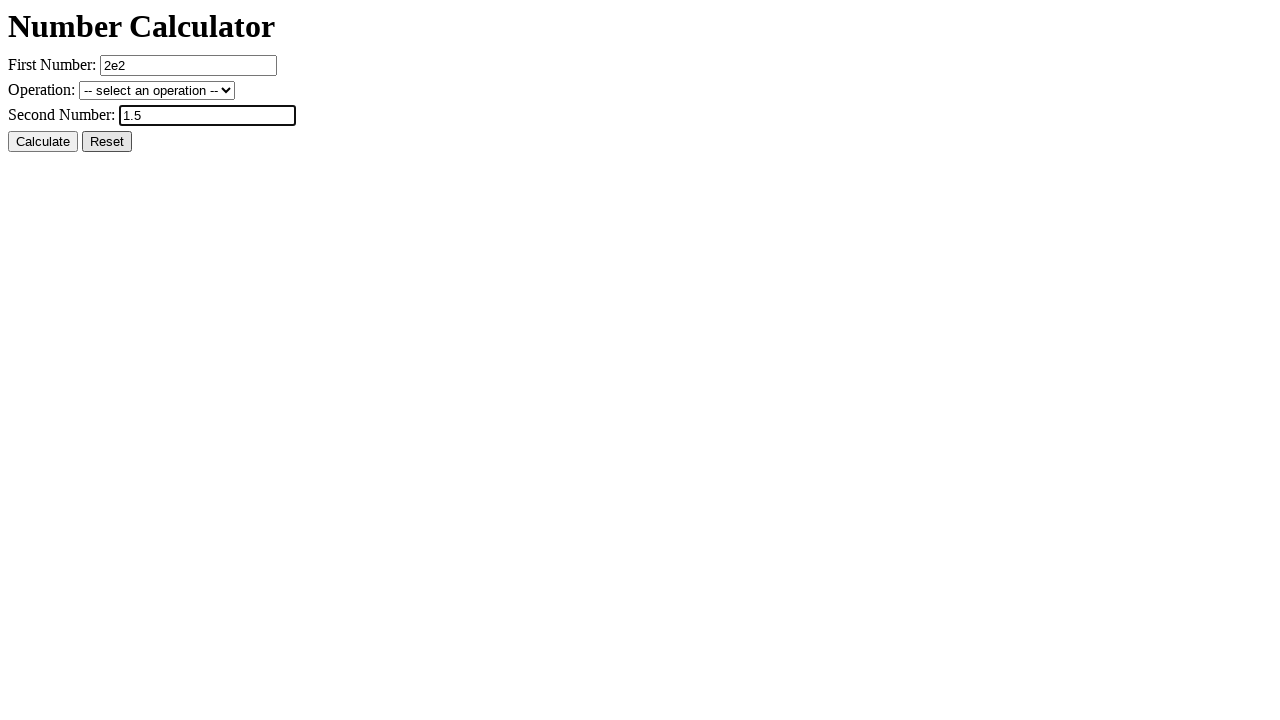

Selected multiplication operation from dropdown on #operation
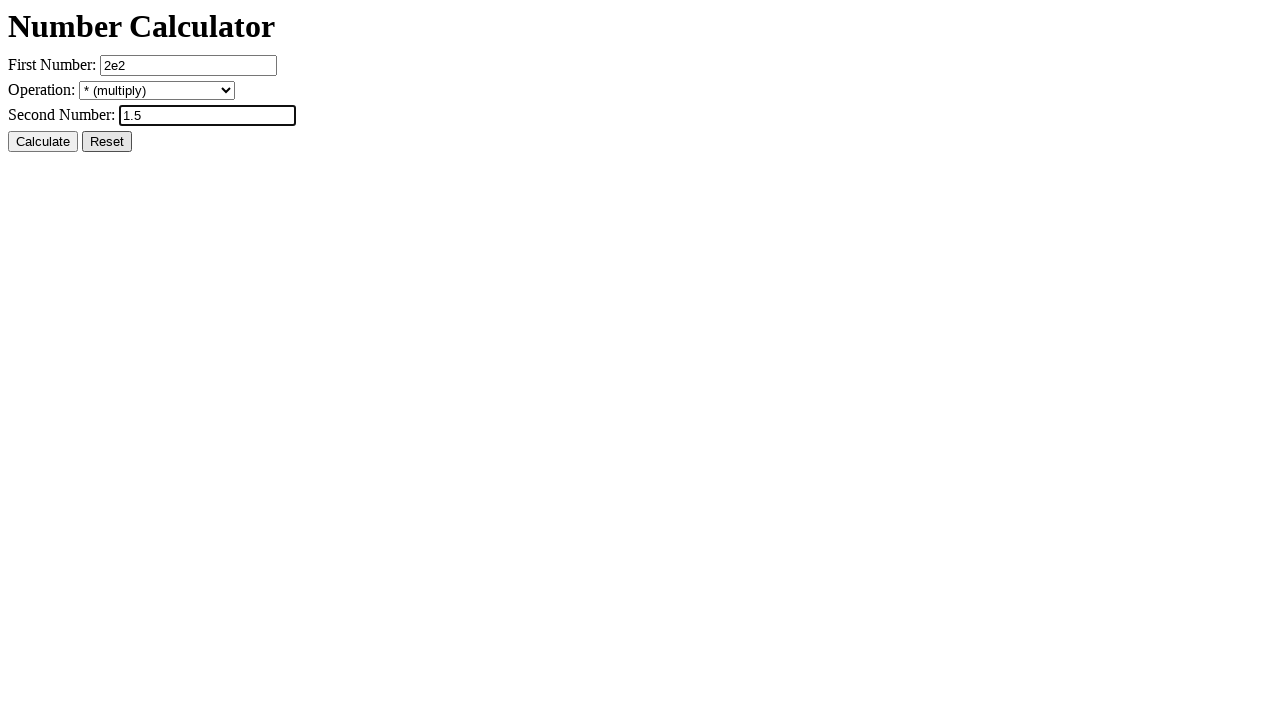

Clicked Calculate button to perform multiplication at (43, 142) on #calcButton
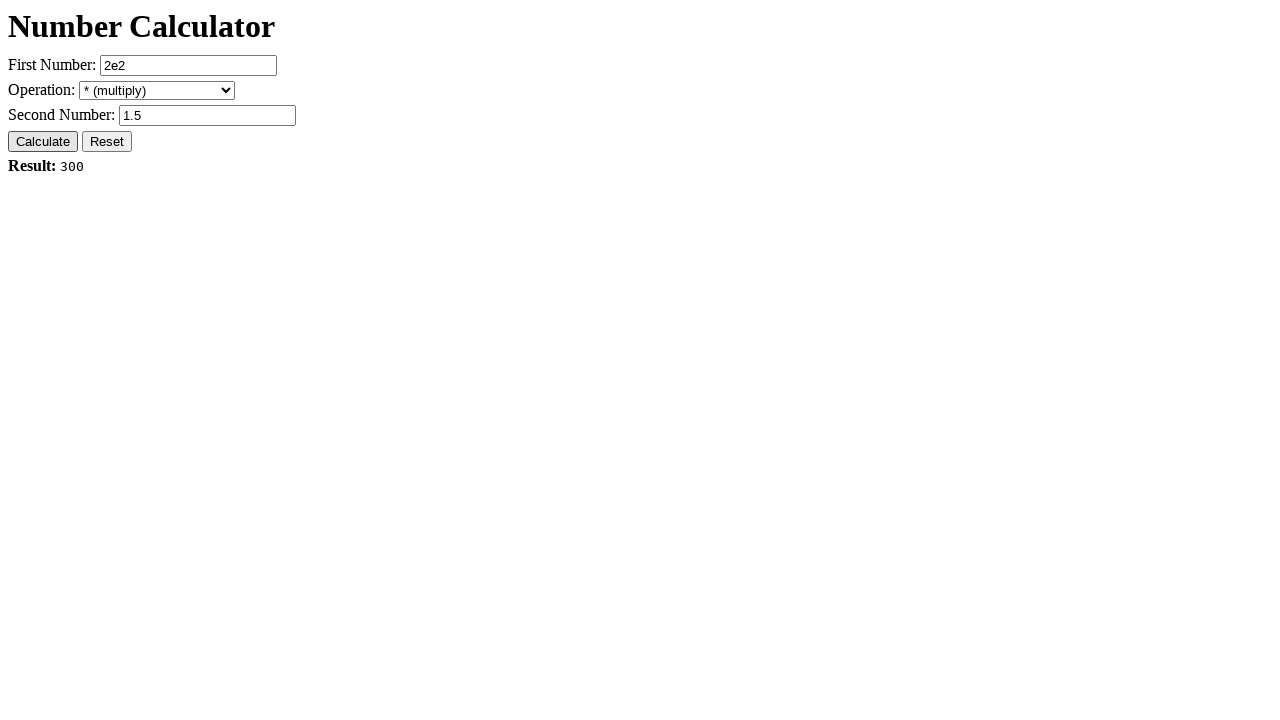

Verified that result shows 'Result: 300' (2e2 * 1.5 = 300)
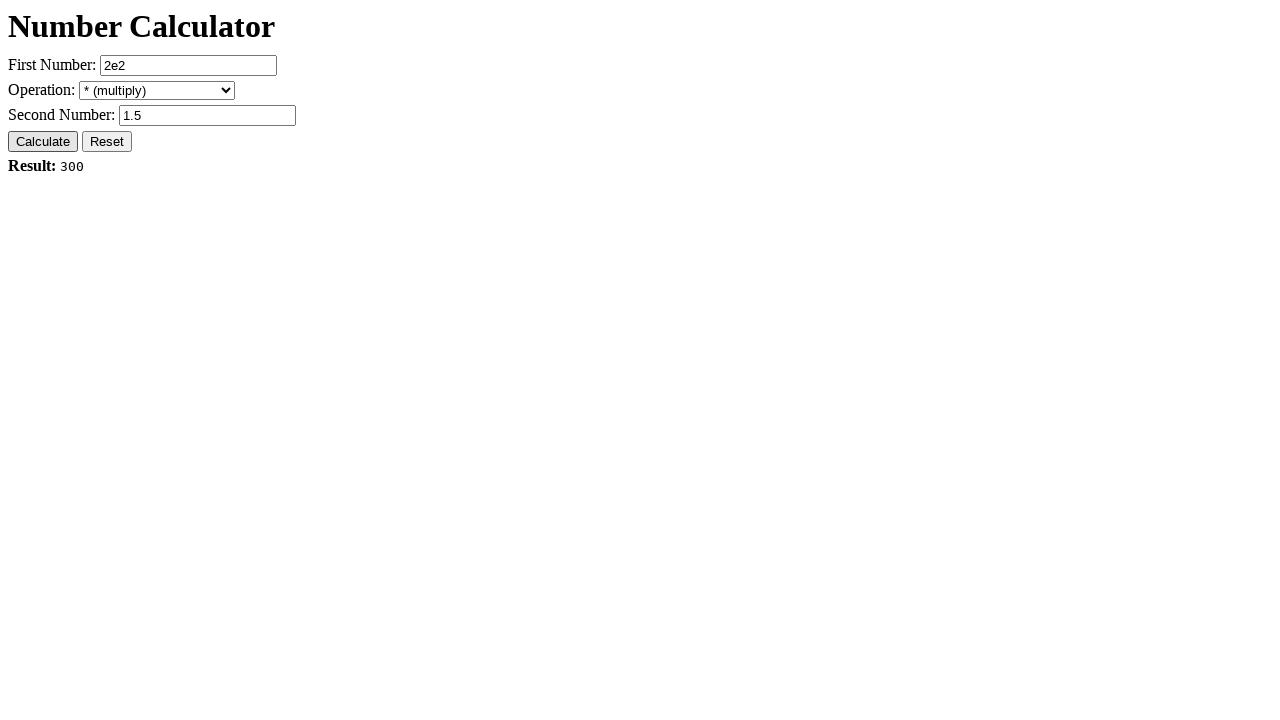

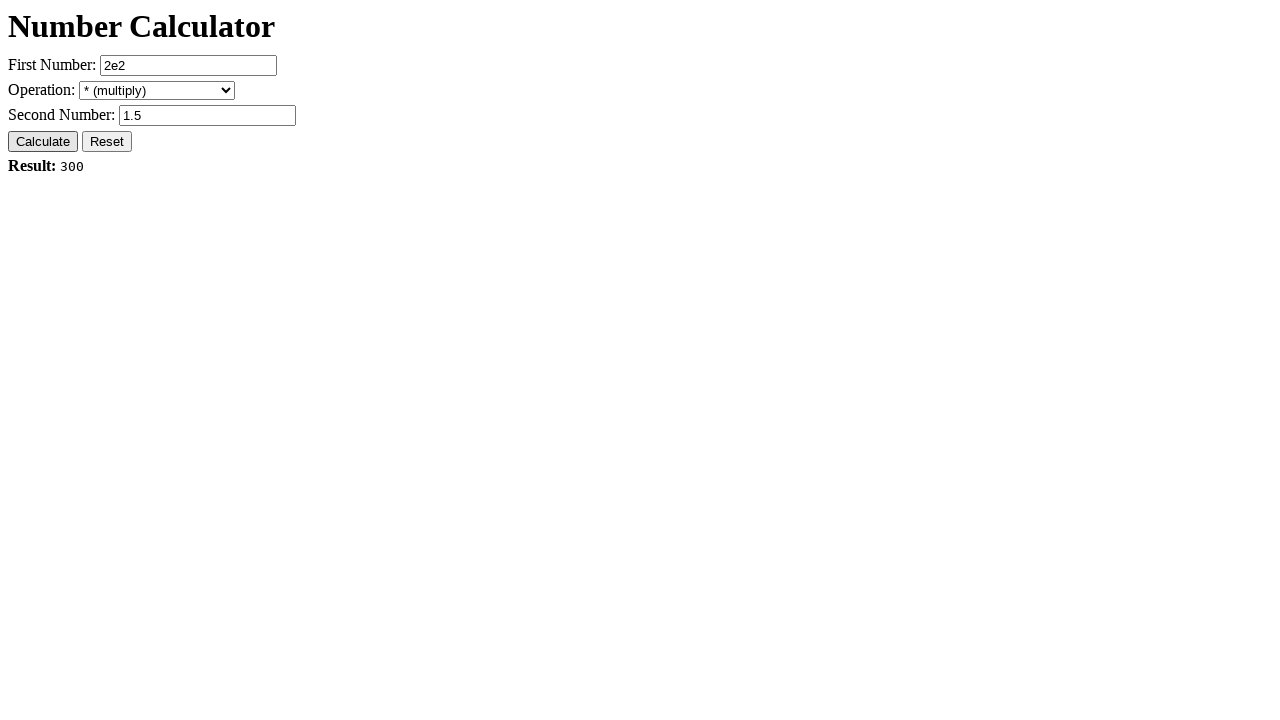